Tests opening a new browser window by clicking a button, verifying the heading is visible in the popup, then closing the popup.

Starting URL: https://demoqa.com/browser-windows

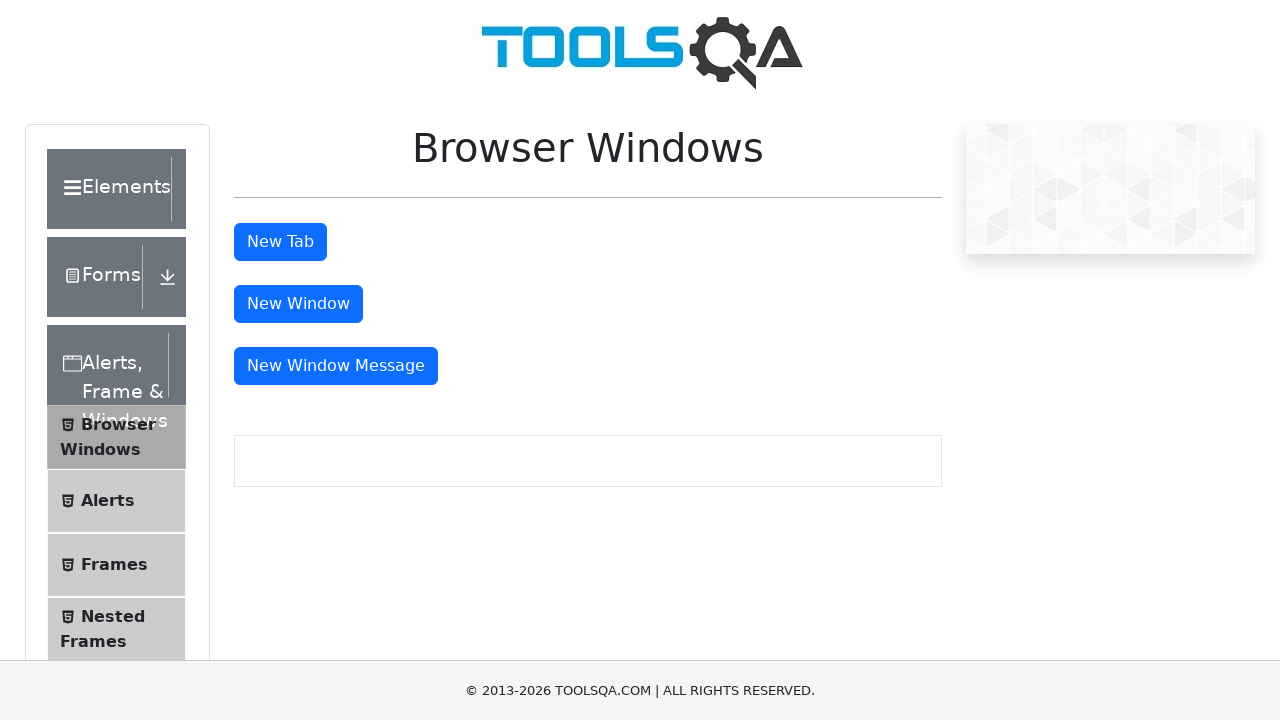

Clicked 'New Window' button to open popup at (298, 304) on #windowButton
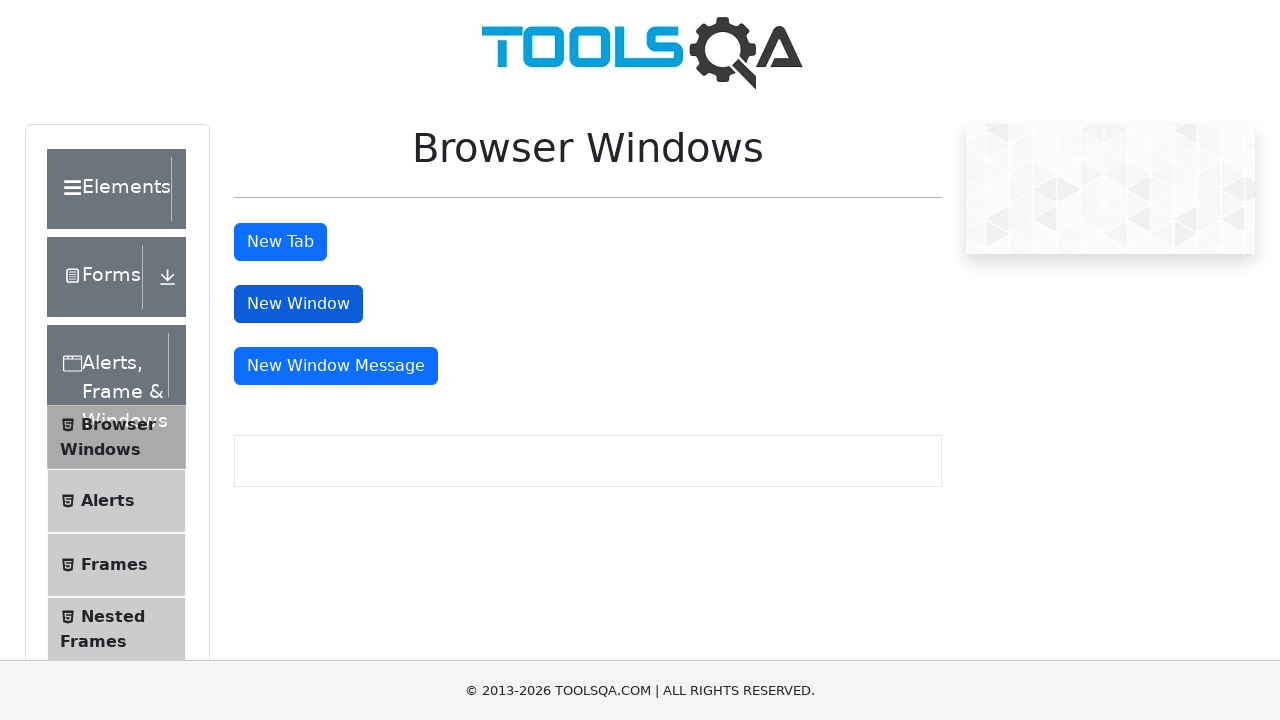

Captured new popup window reference
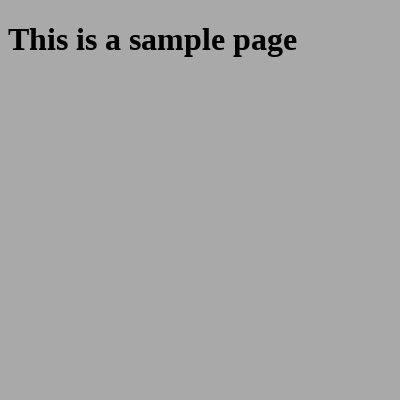

Popup page loaded successfully
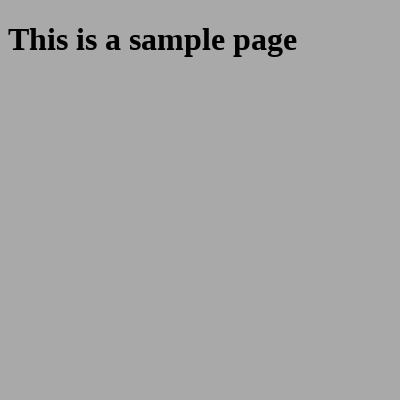

Verified sample heading is visible in popup
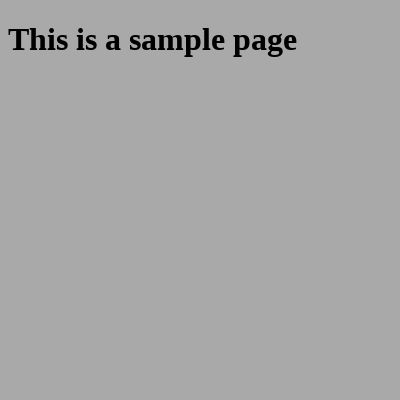

Closed the popup window
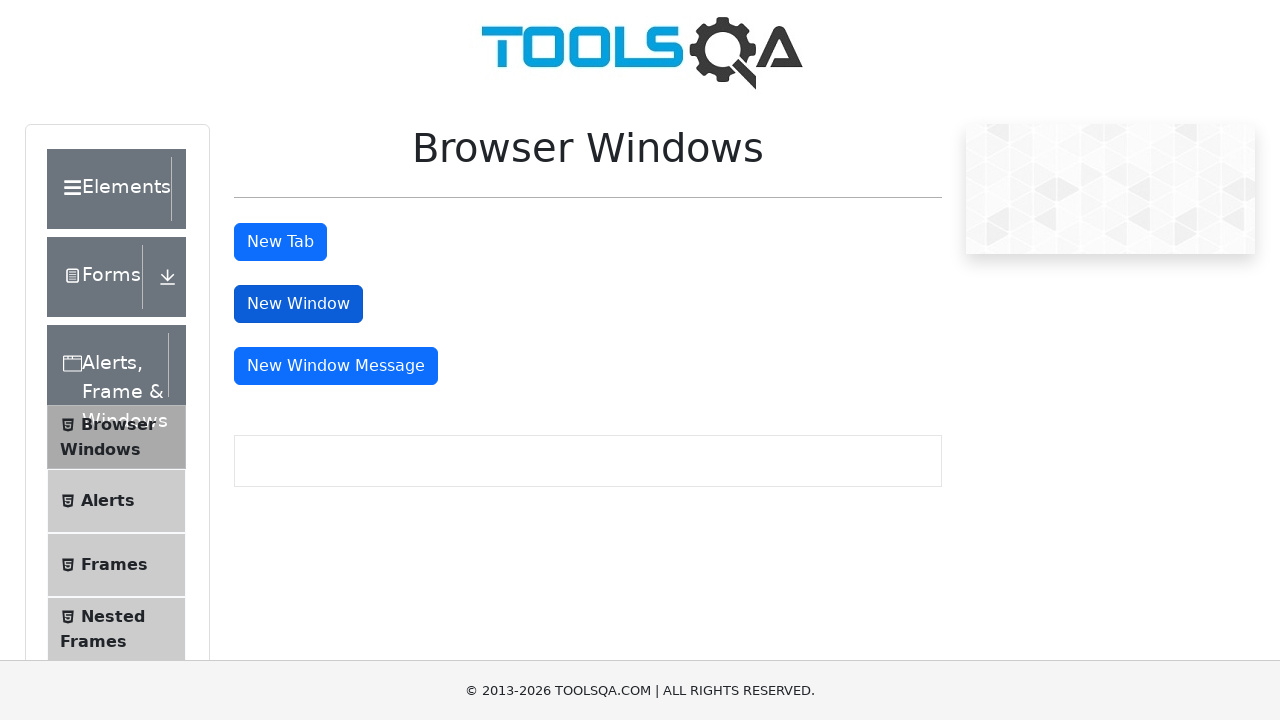

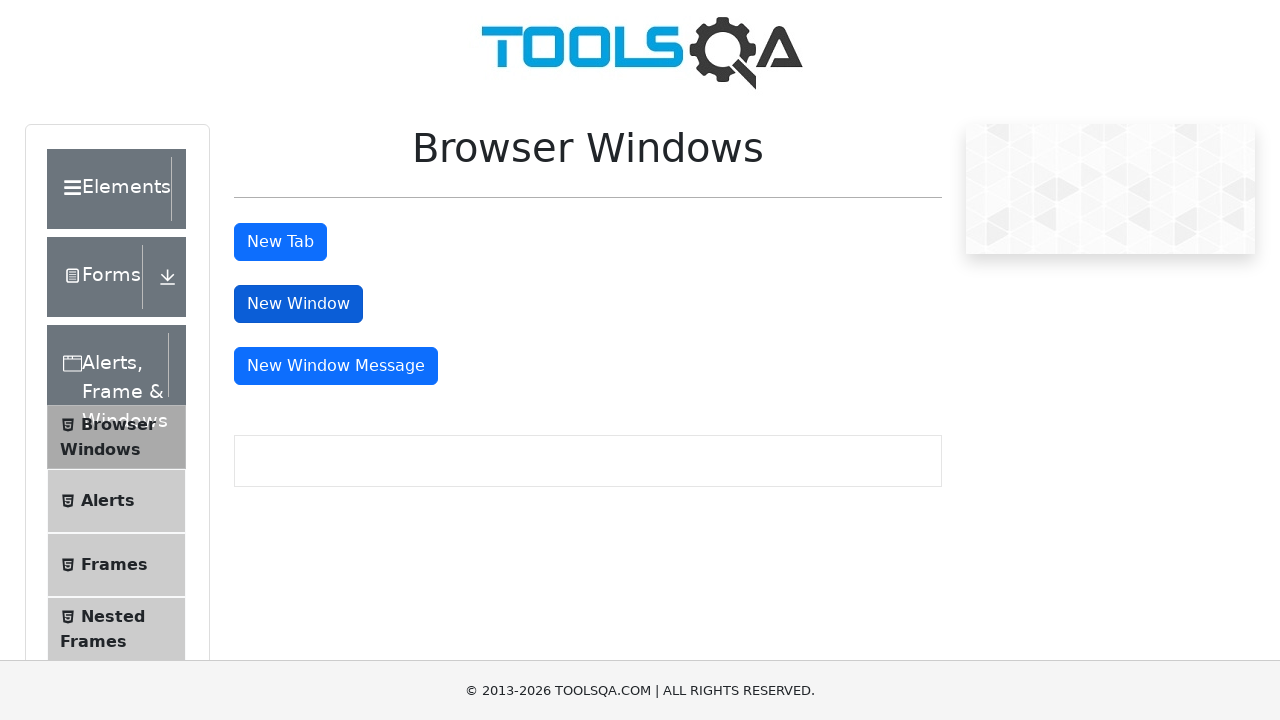